Navigates to a blog page and clicks on a popup window link, then retrieves the current URL

Starting URL: http://omayo.blogspot.com/

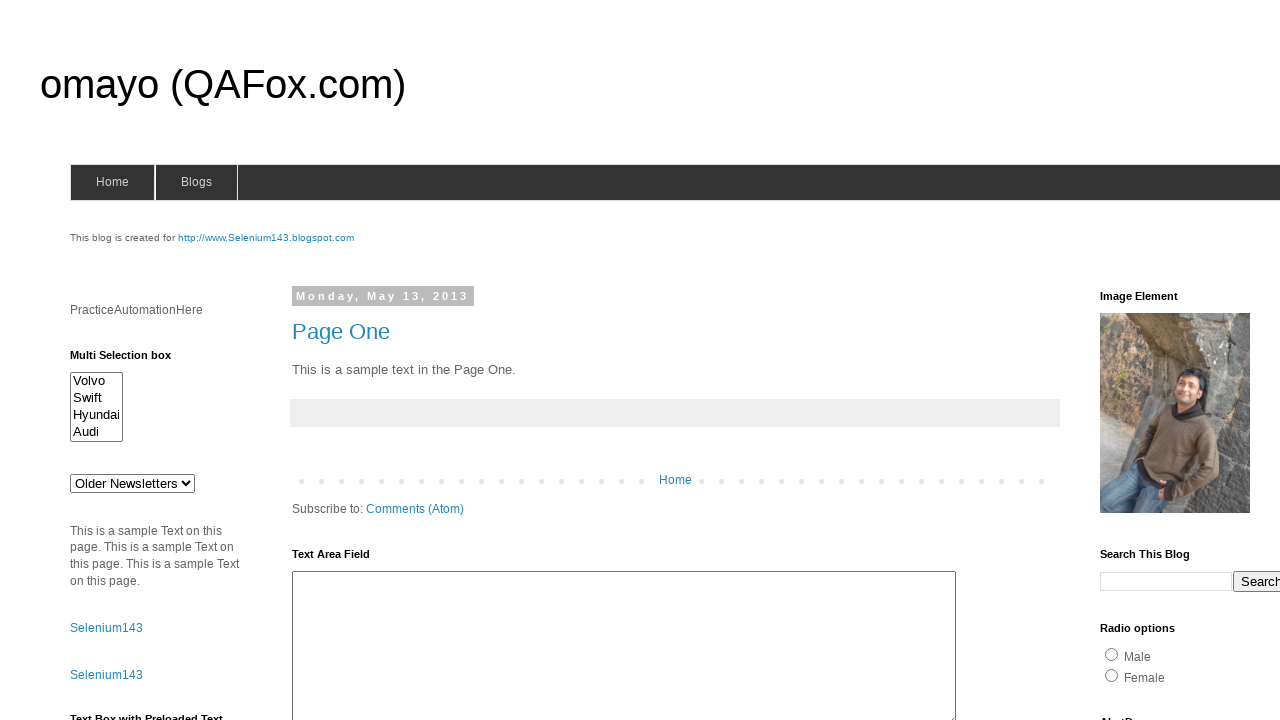

Clicked on 'Open a popup window' link at (132, 360) on text=Open a popup window
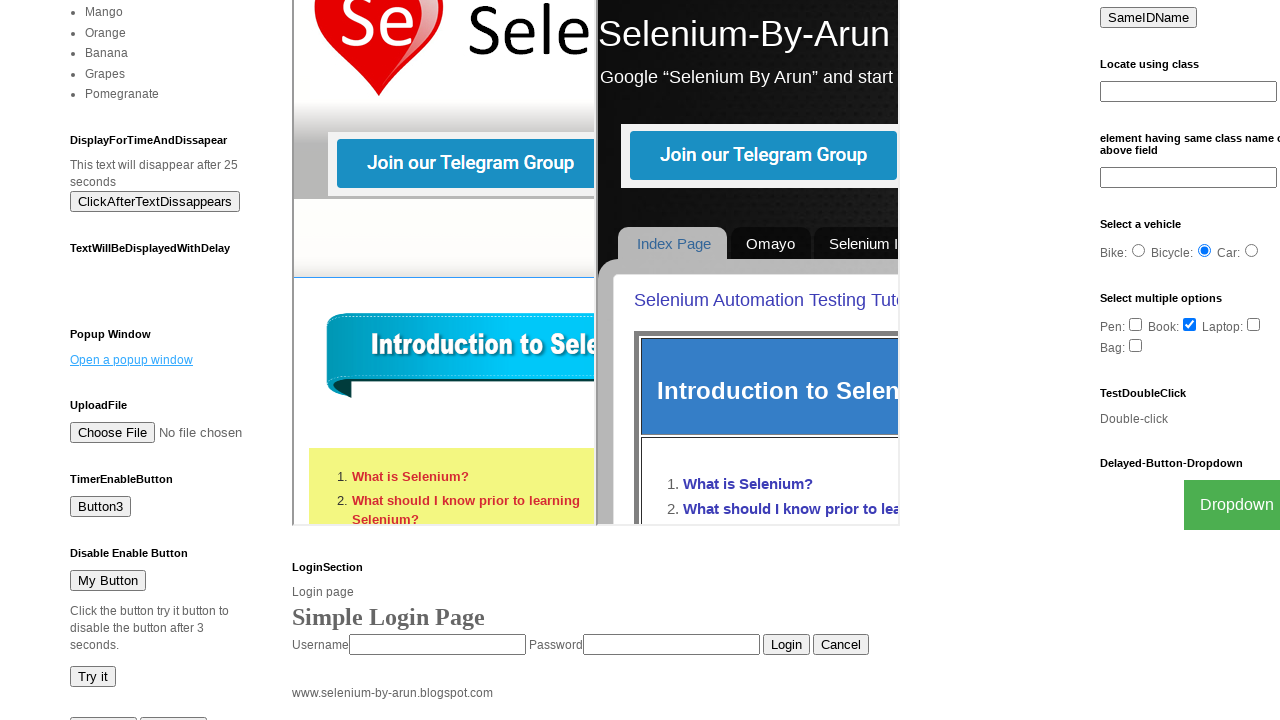

Retrieved current URL: http://omayo.blogspot.com/
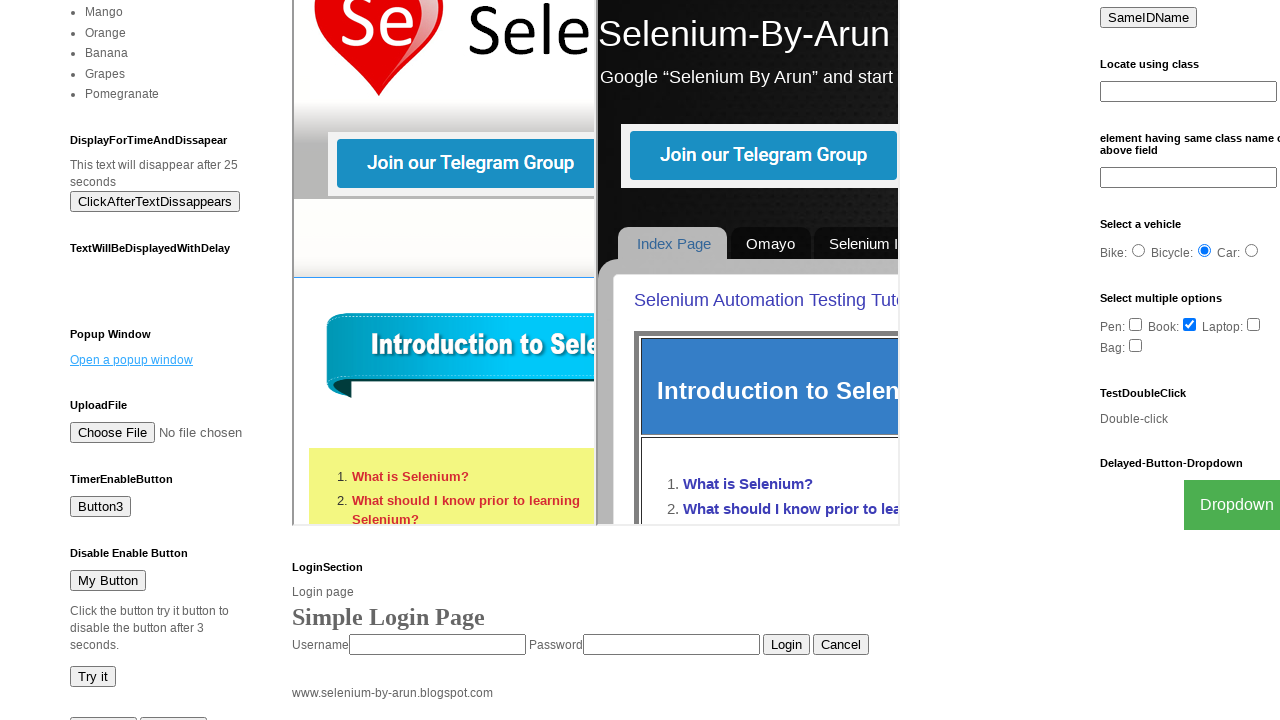

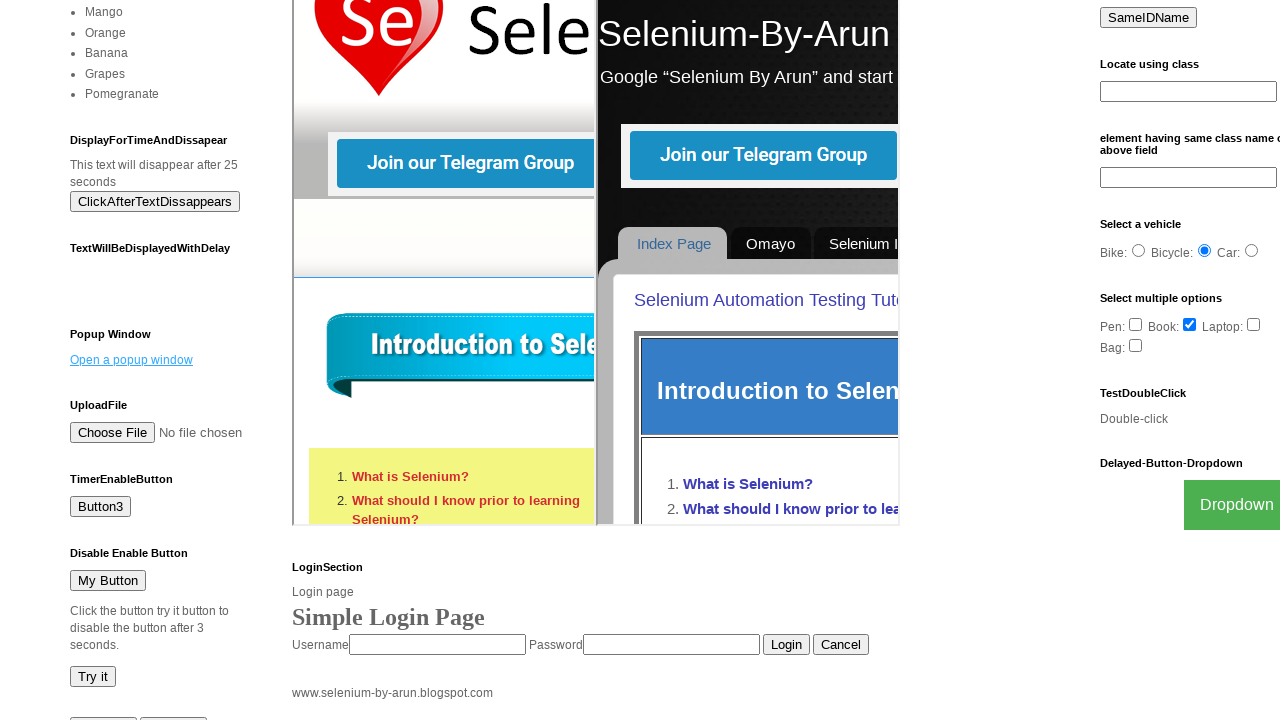